Tests the newness sorting functionality by selecting sort by newness and clicking on the first product to verify newest products appear first.

Starting URL: https://practice.automationtesting.in/shop/

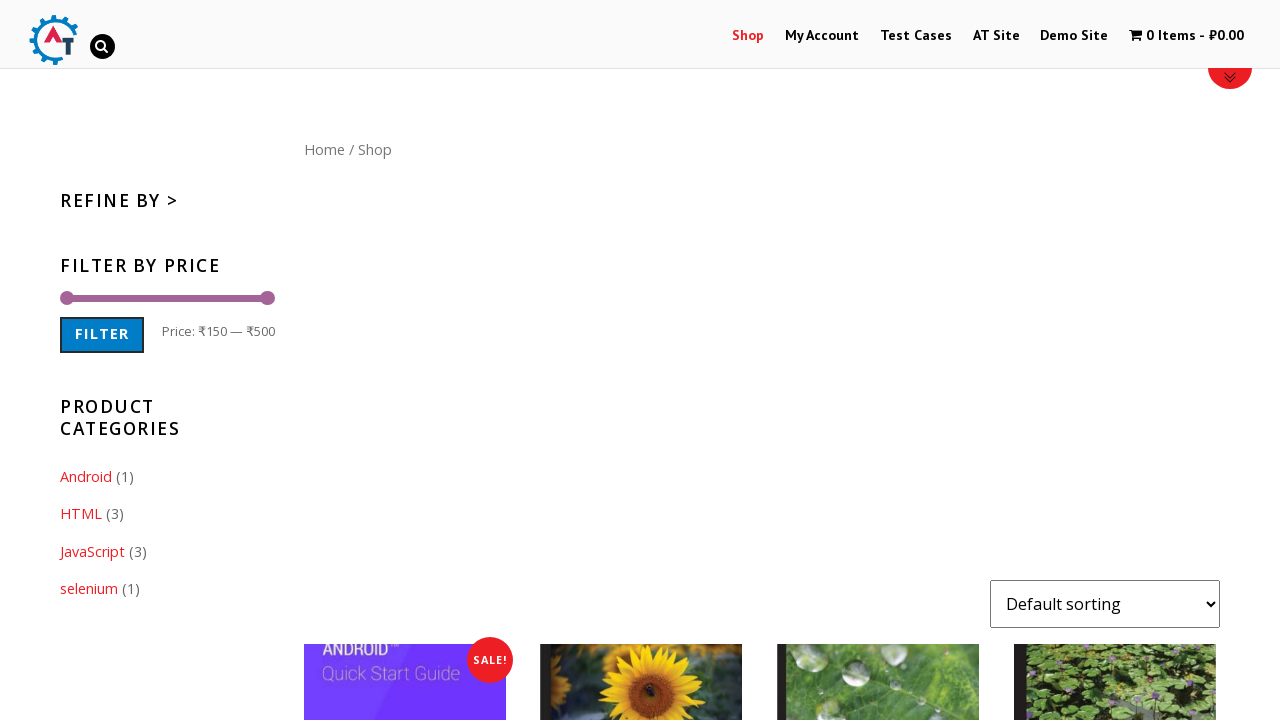

Selected 'date' option from sort dropdown to sort by newness on #content form select
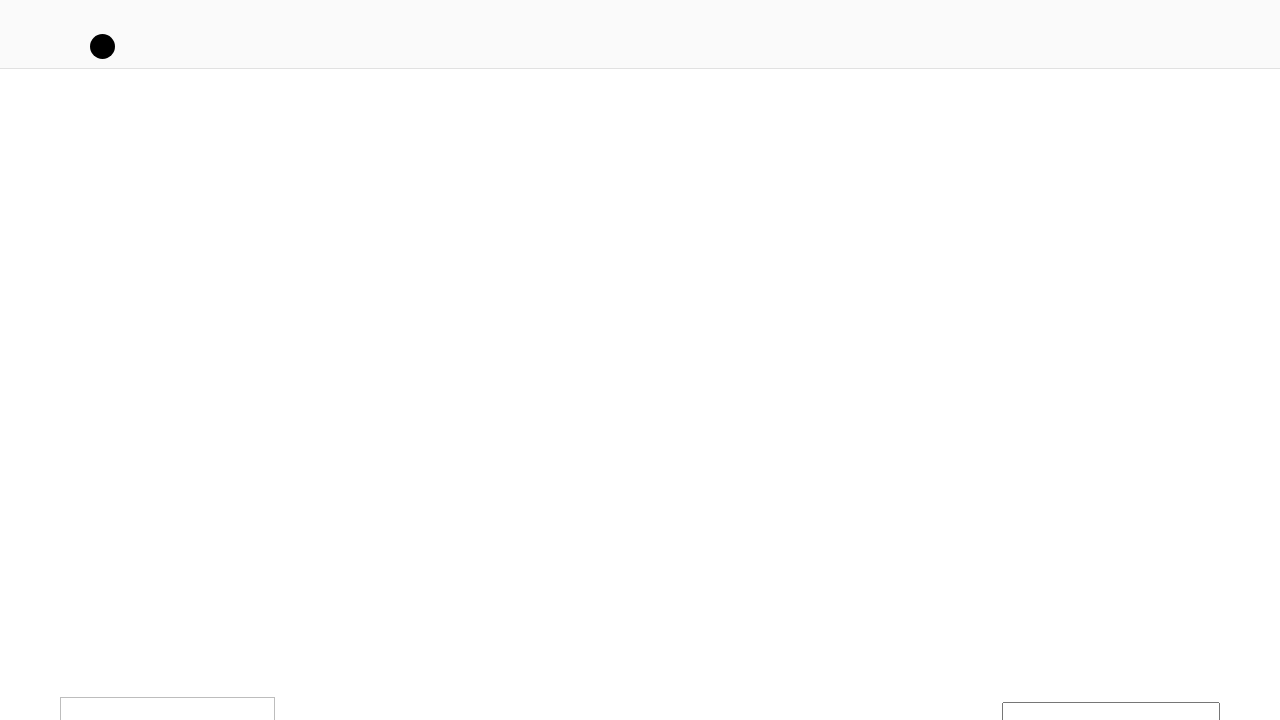

Products loaded after sorting by newness
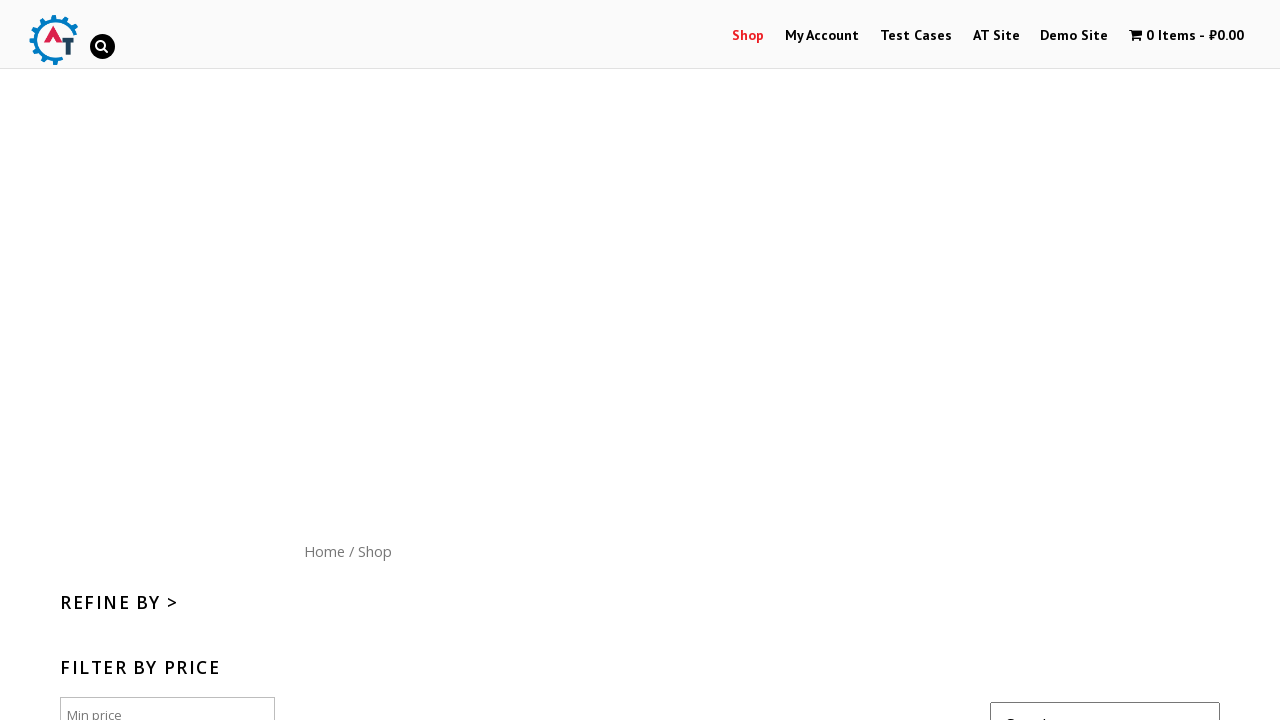

Clicked on the first product heading to verify newest product at (405, 361) on #content ul li:first-child a:first-child h3
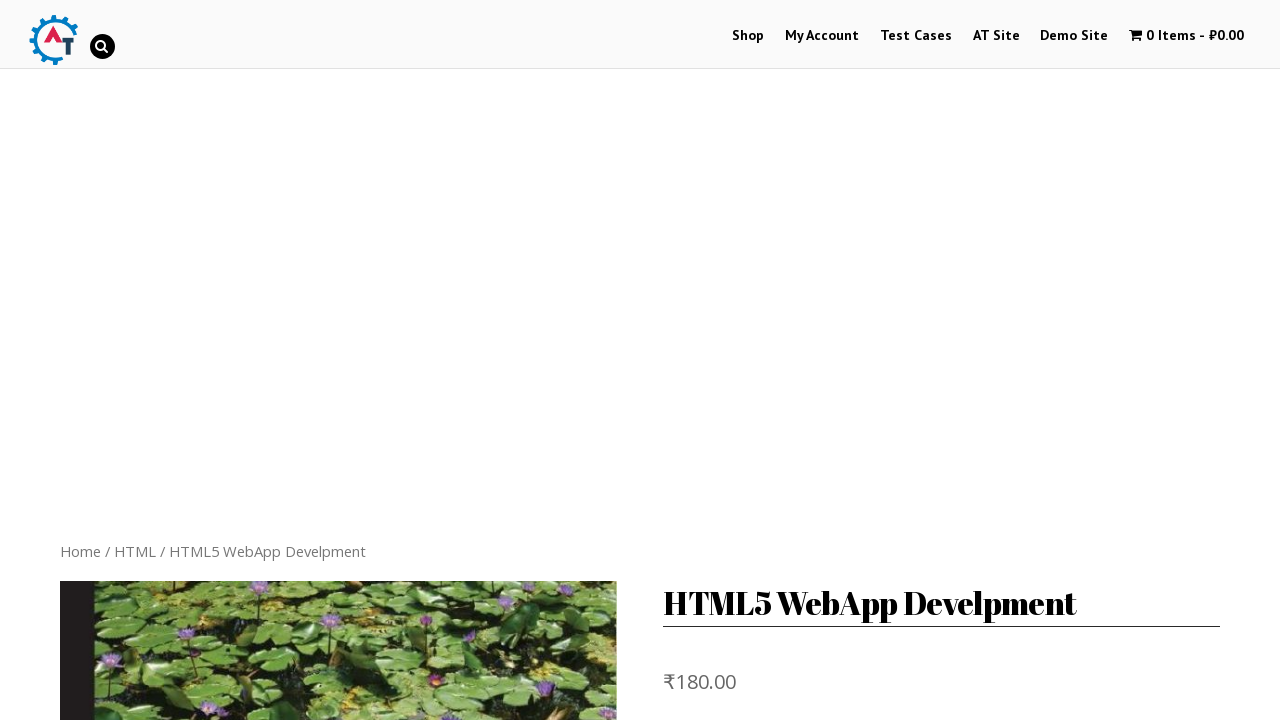

Product page loaded successfully
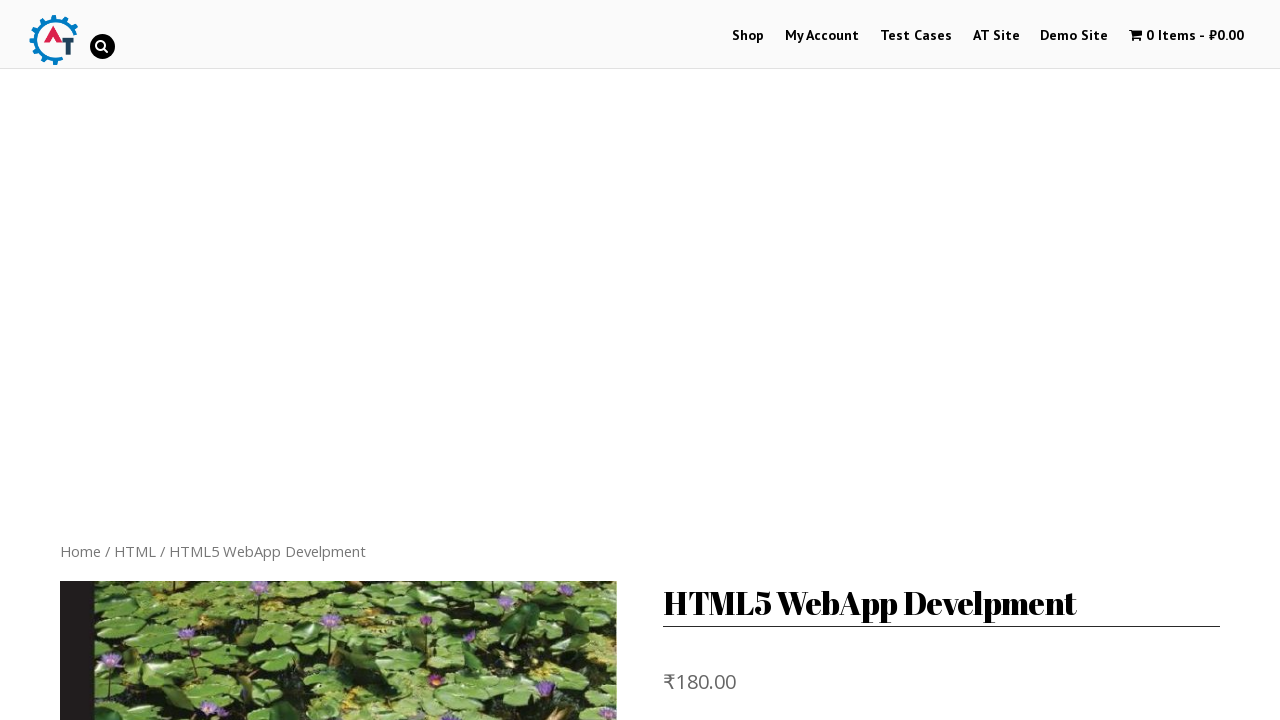

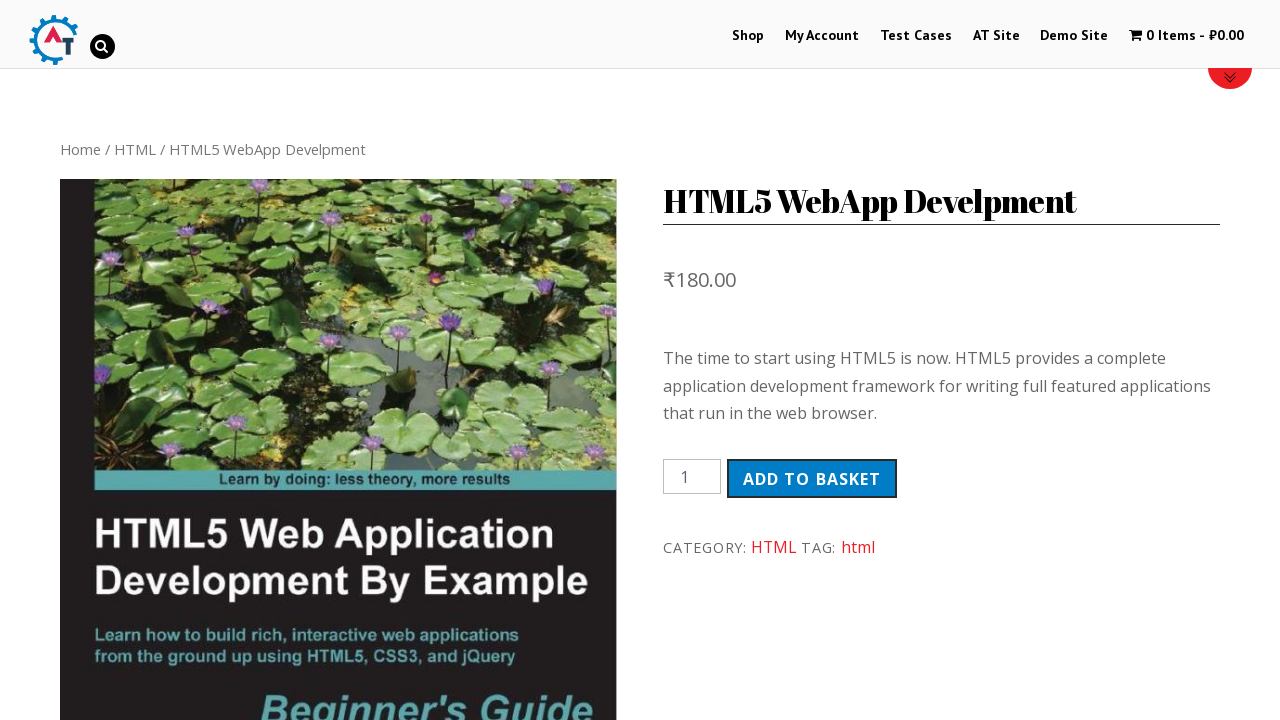